Opens the Join As Specialist modal, fills the social media field, and closes the modal

Starting URL: https://famcare.app

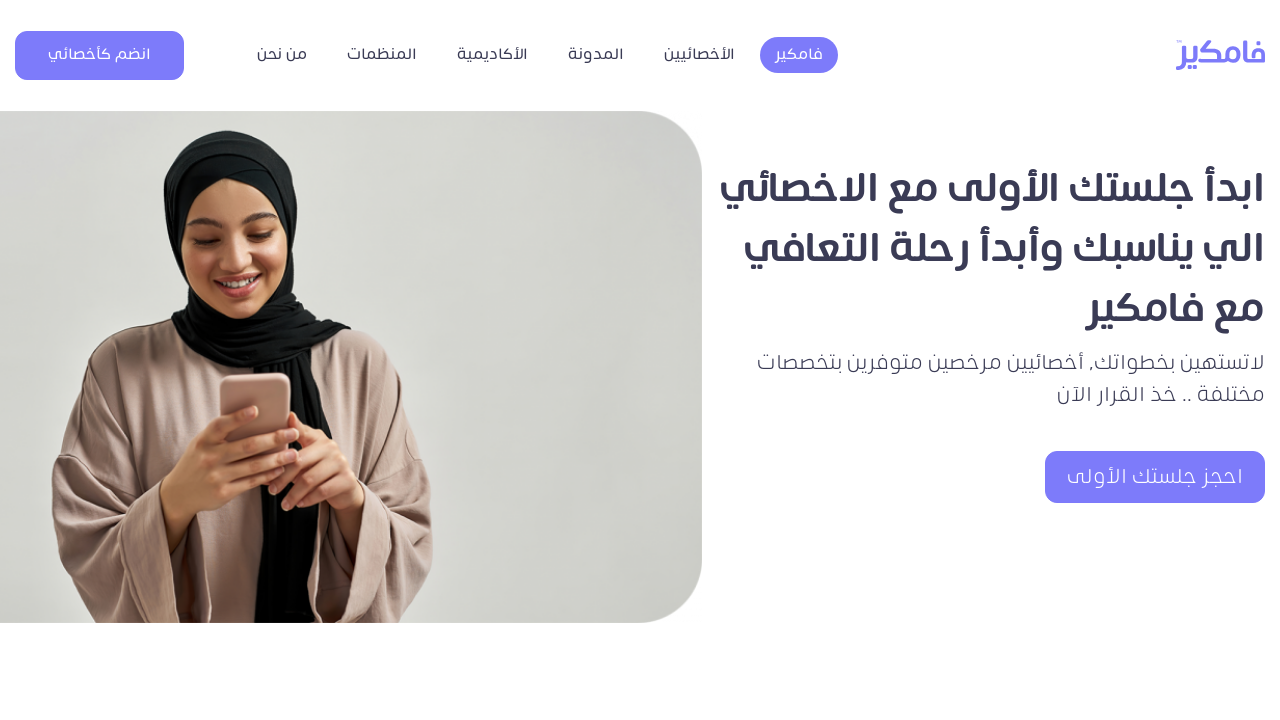

Clicked navbar button to open Join As Specialist modal at (100, 55) on xpath=//*[@id='navbarContent']/button
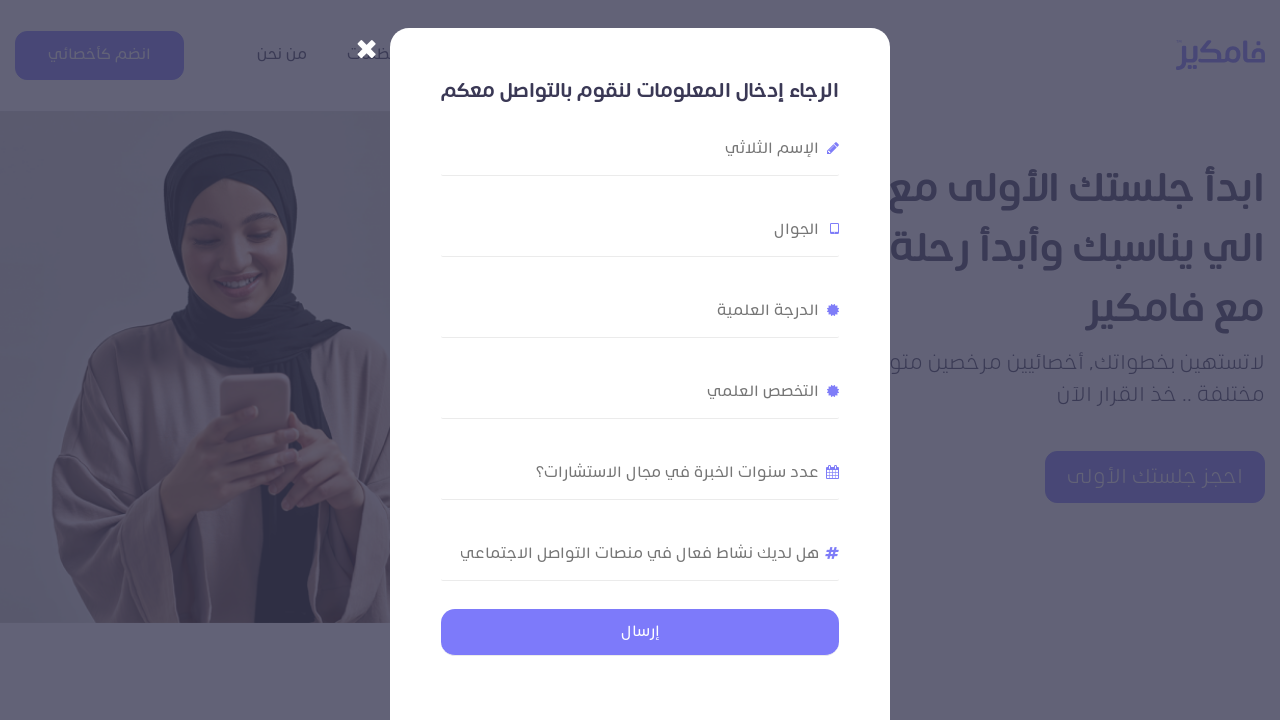

Filled social media field with '@drsmith_medical' on #joinUsModal form input[name='socialmedia']
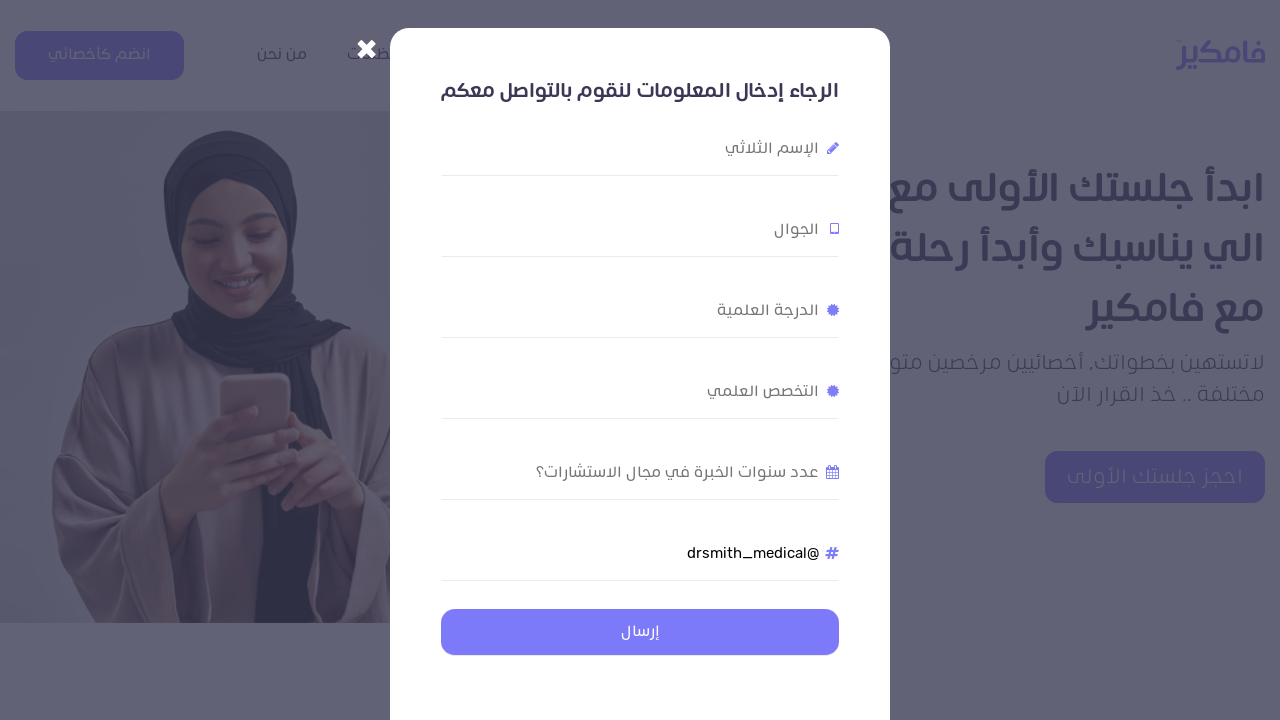

Closed the Join As Specialist modal at (366, 45) on //*[@id="joinUsModal"]/div/div/button/span
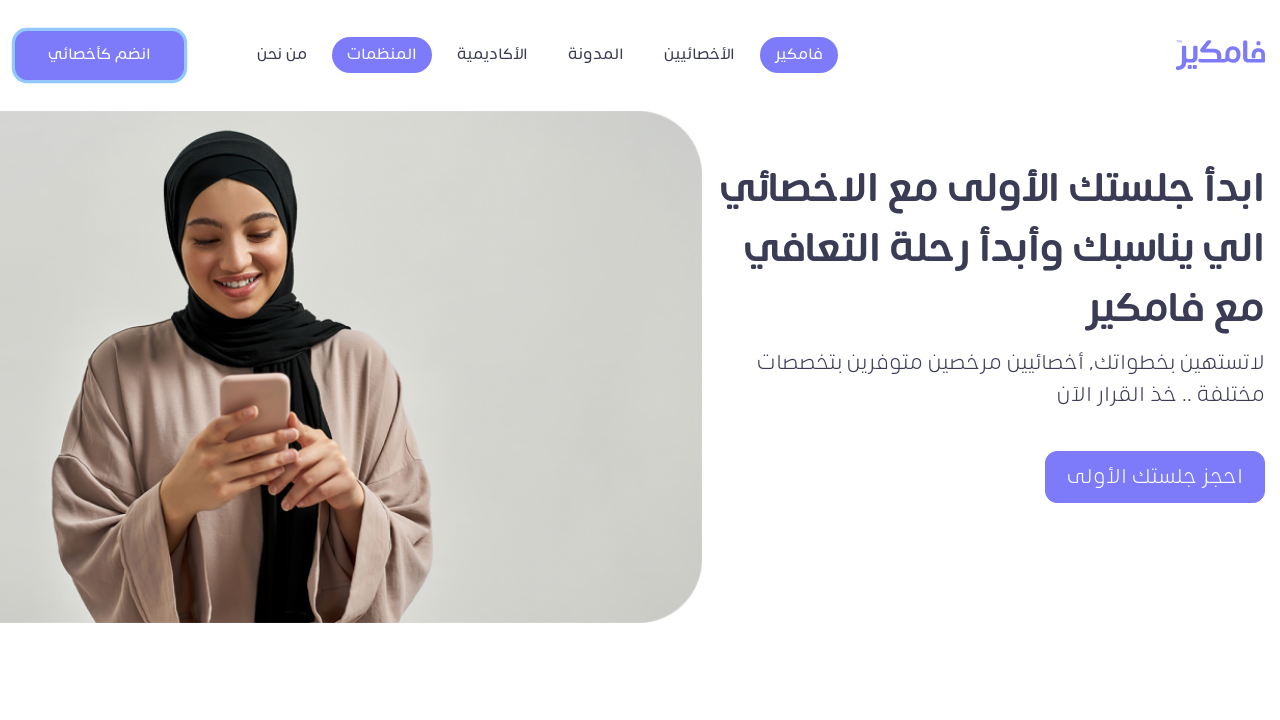

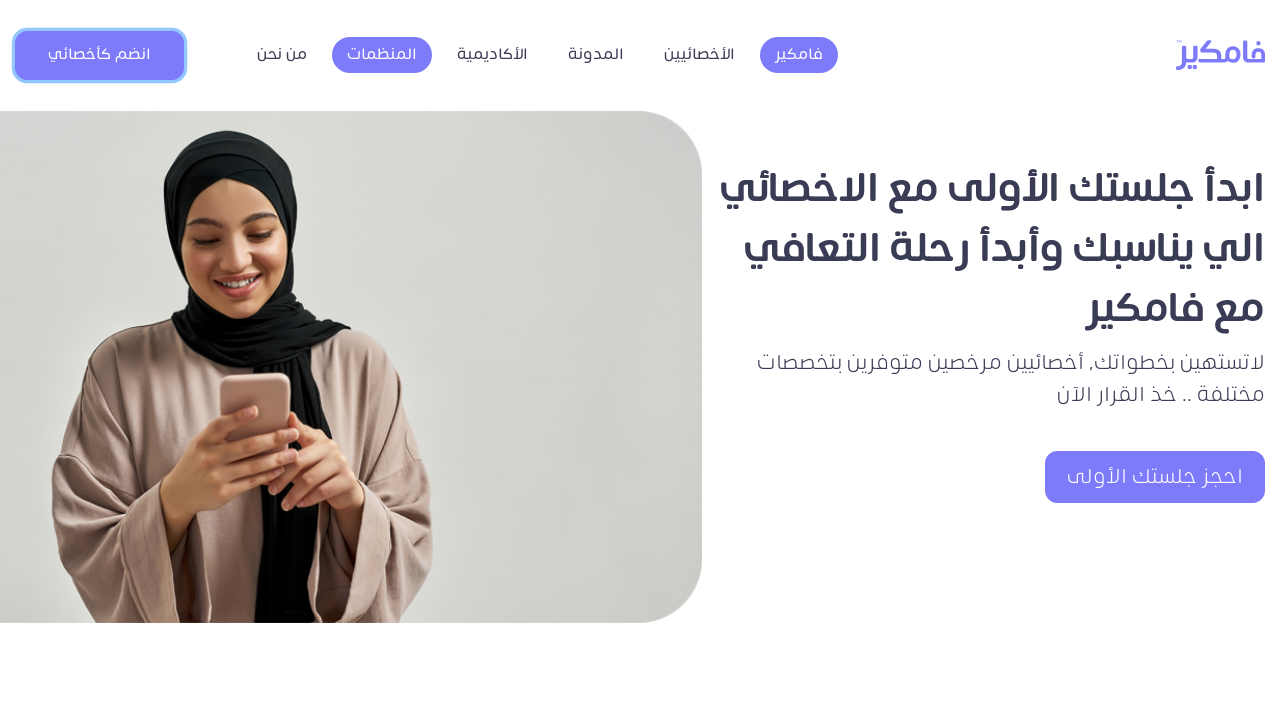